Solves a mathematical captcha by calculating a formula based on an attribute value, then fills the answer and submits the form with checkbox and radio button selections

Starting URL: http://suninjuly.github.io/get_attribute.html

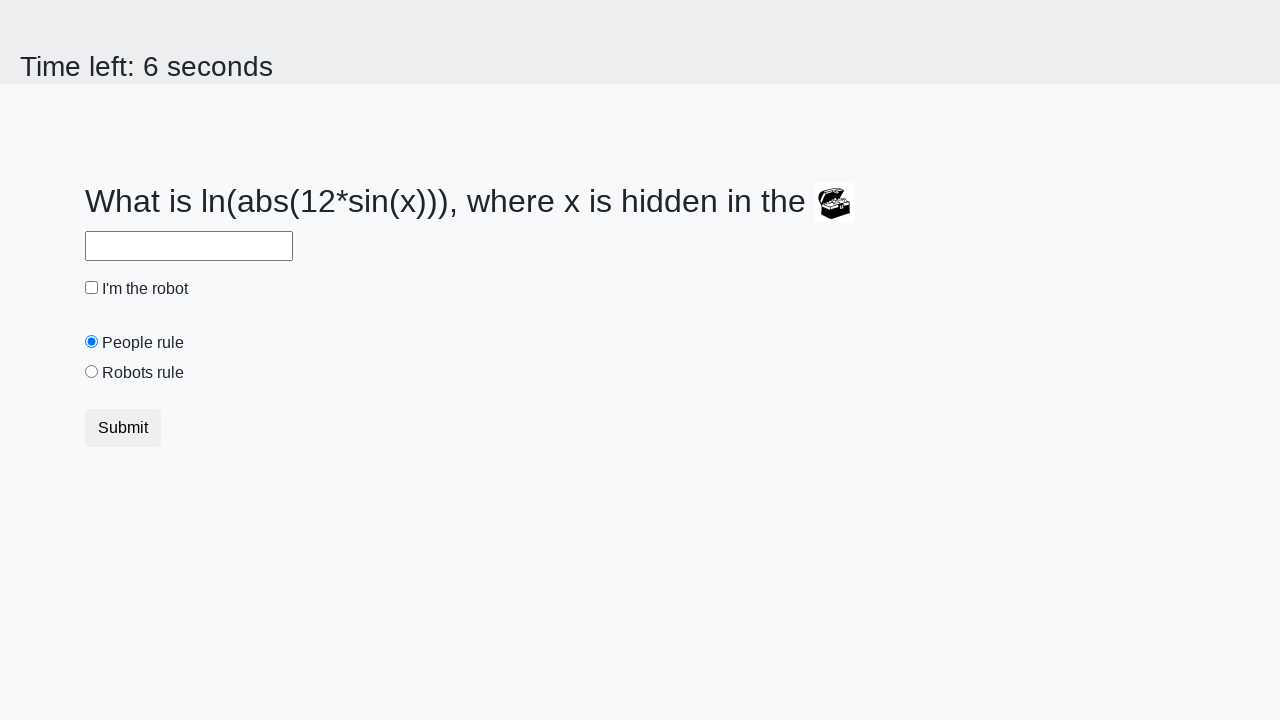

Located treasure element
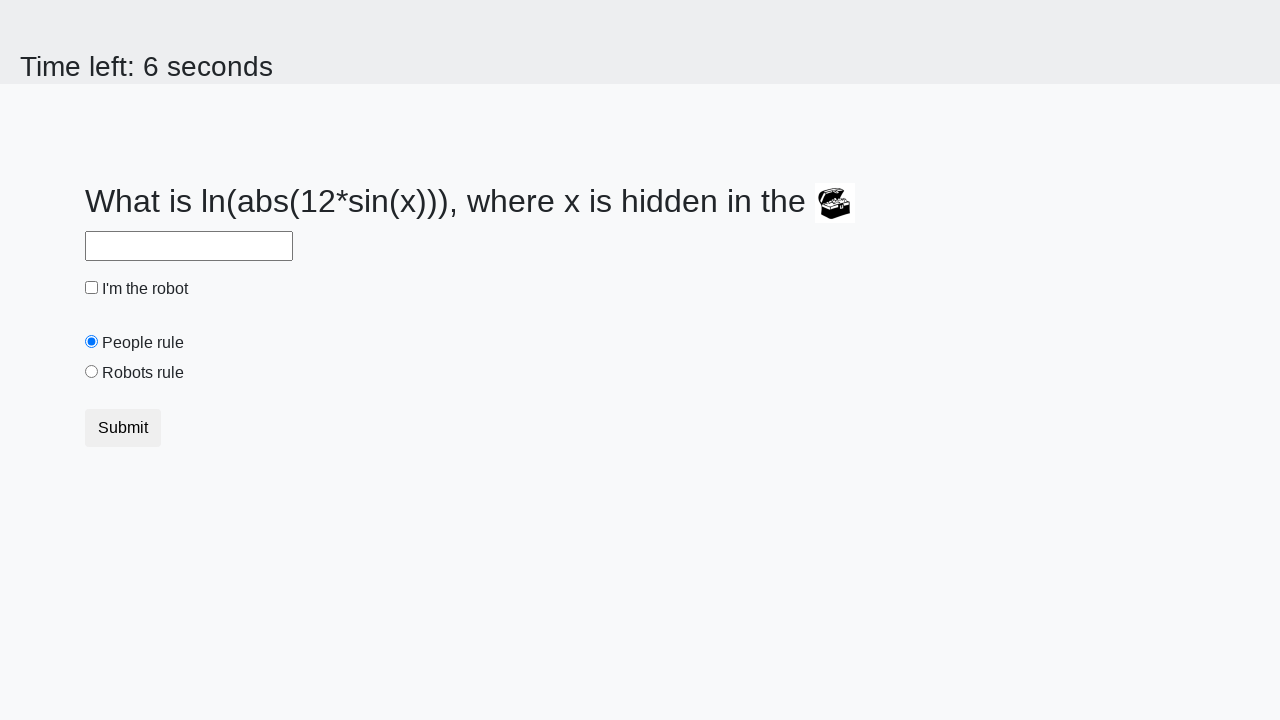

Retrieved valuex attribute from treasure element: 29
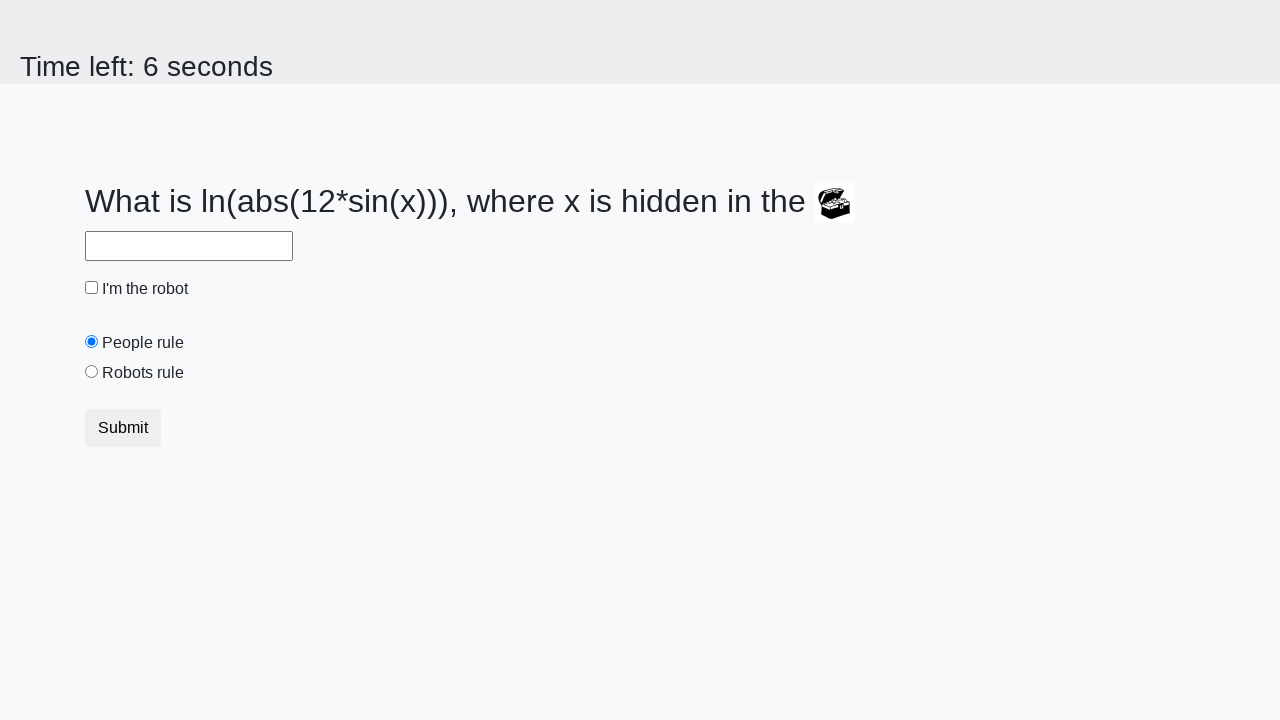

Calculated formula result: 2.07488198901955
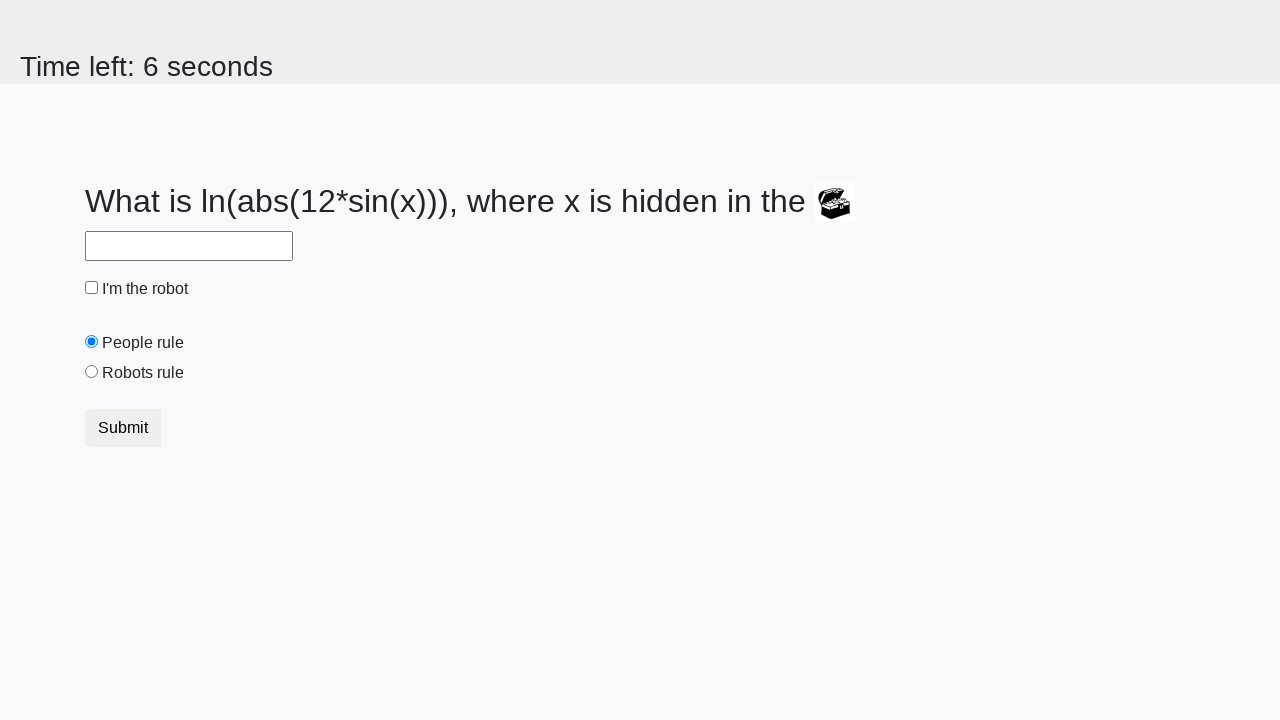

Filled answer field with calculated value: 2.07488198901955 on #answer
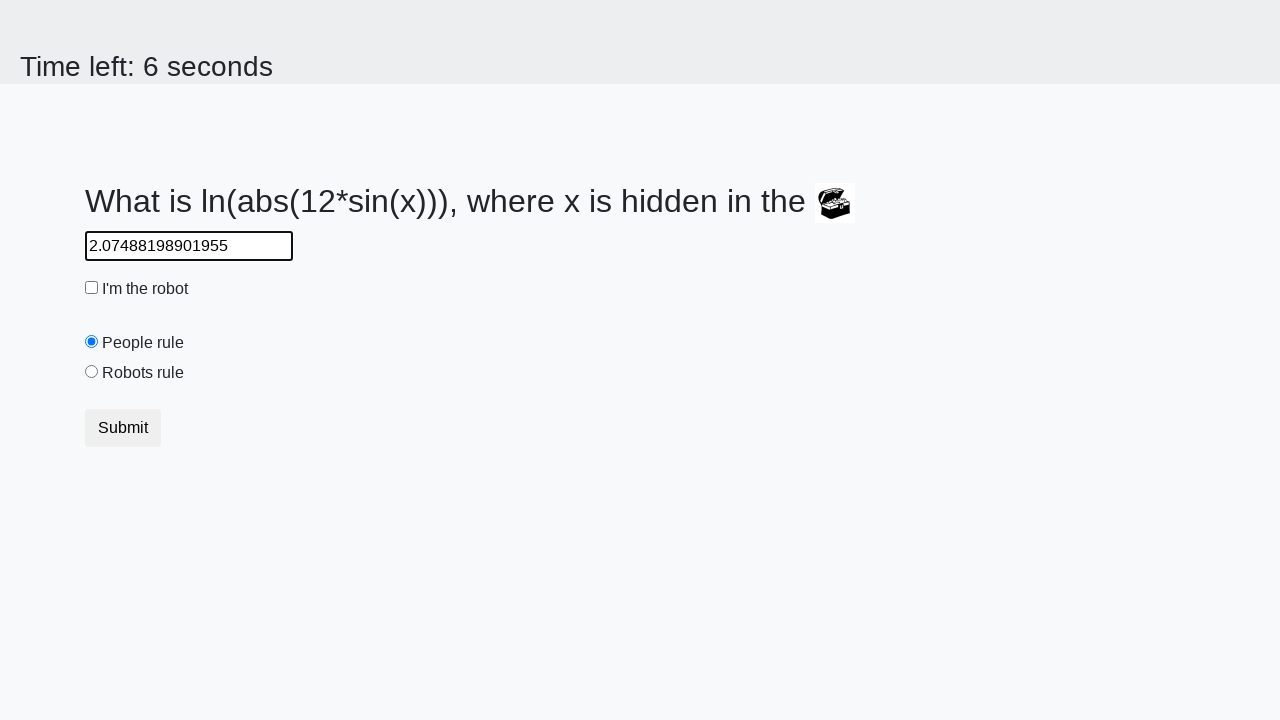

Clicked 'I'm a robot' checkbox at (92, 288) on #robotCheckbox
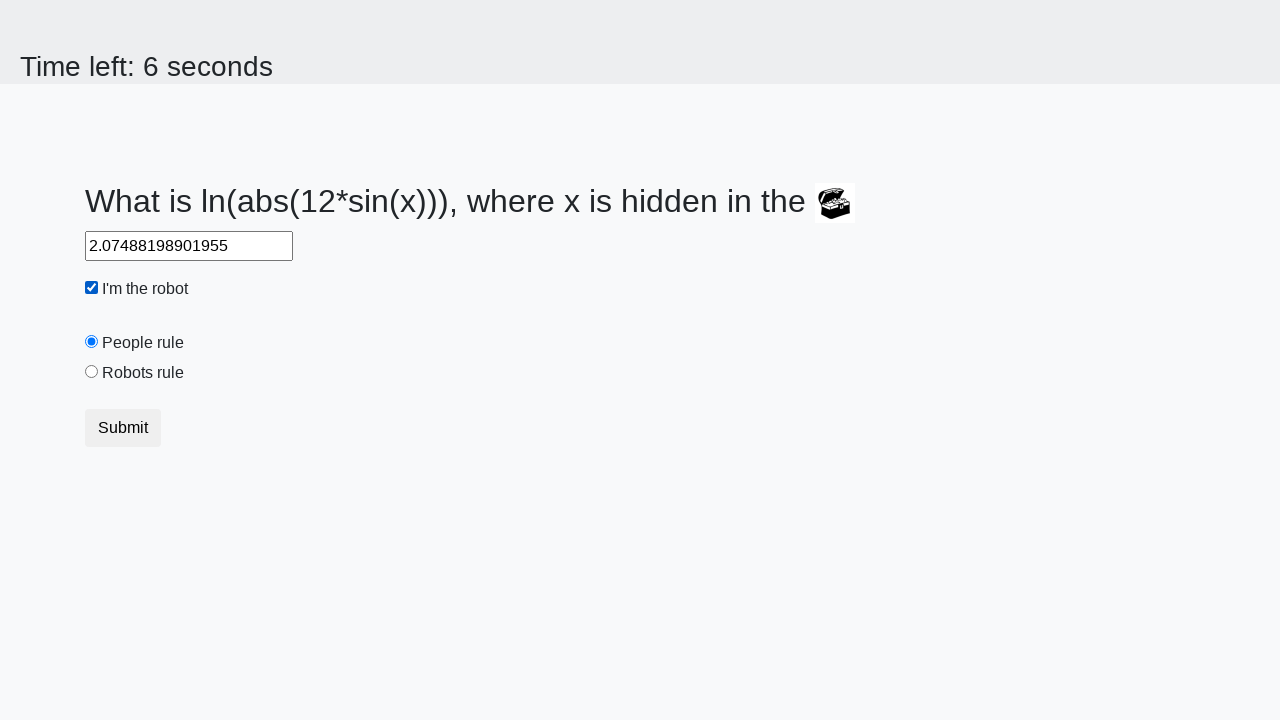

Clicked 'Robots rule' radio button at (92, 372) on #robotsRule
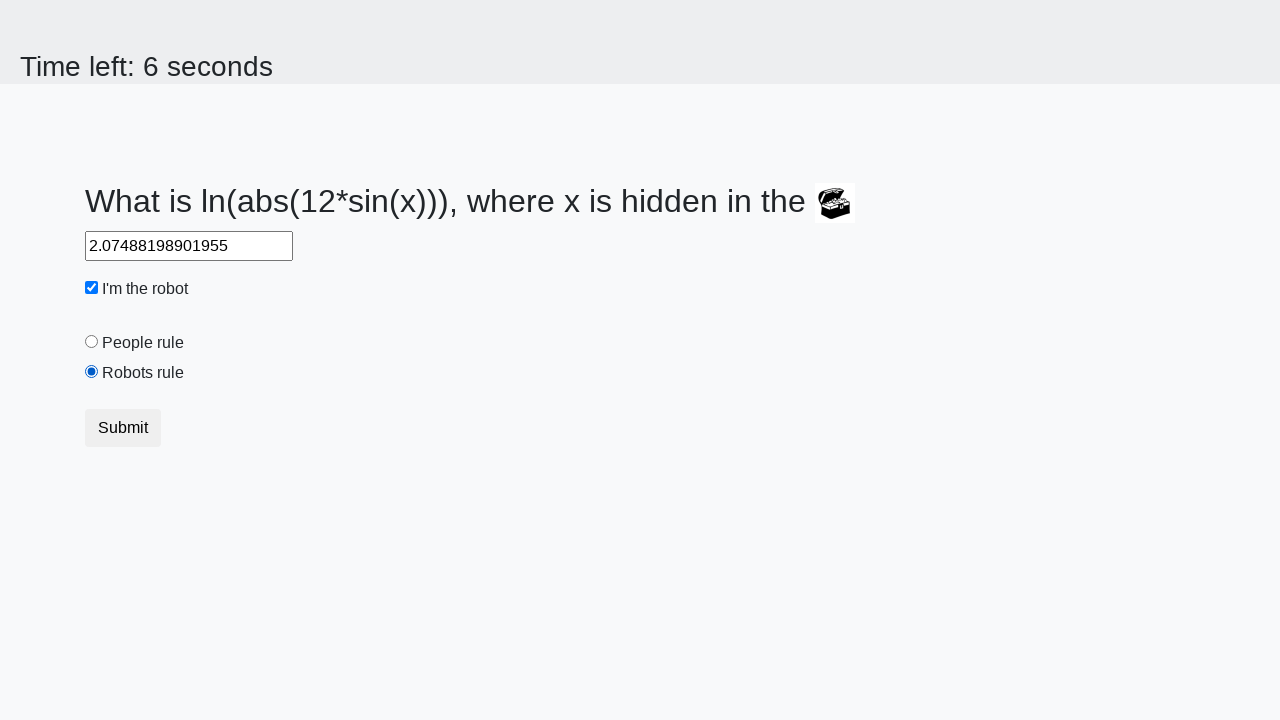

Clicked submit button to submit form at (123, 428) on button.btn
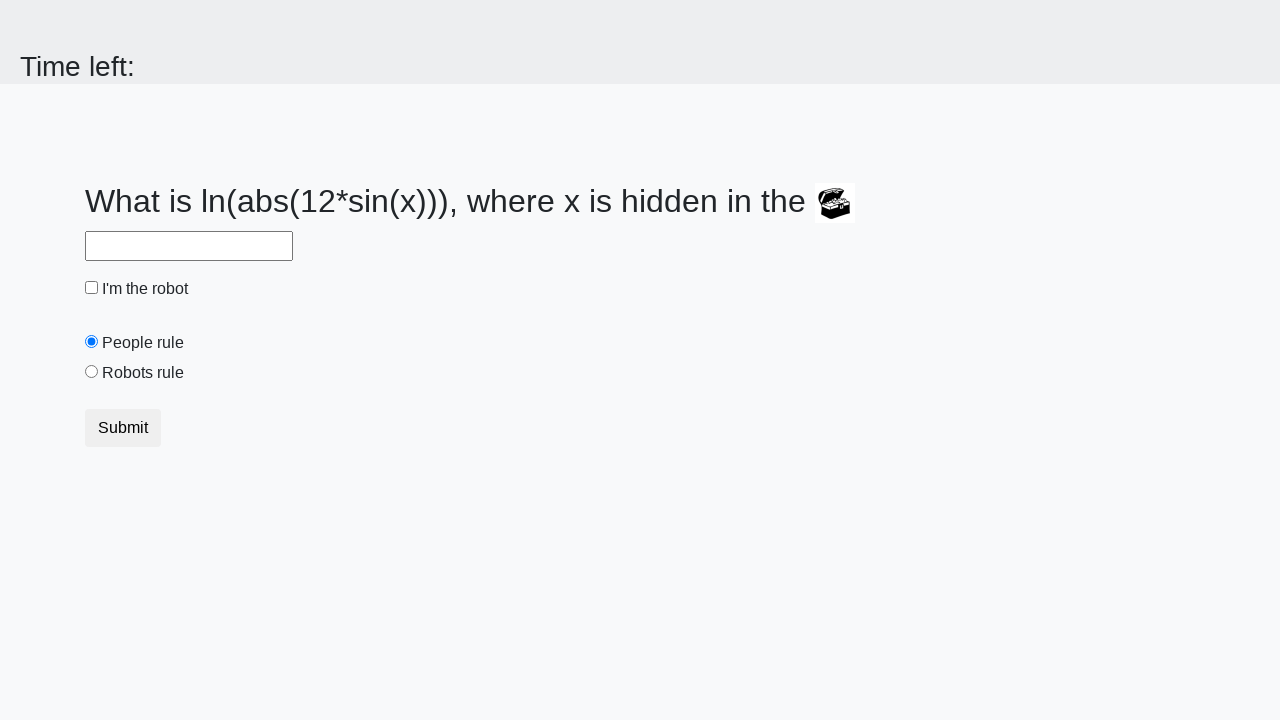

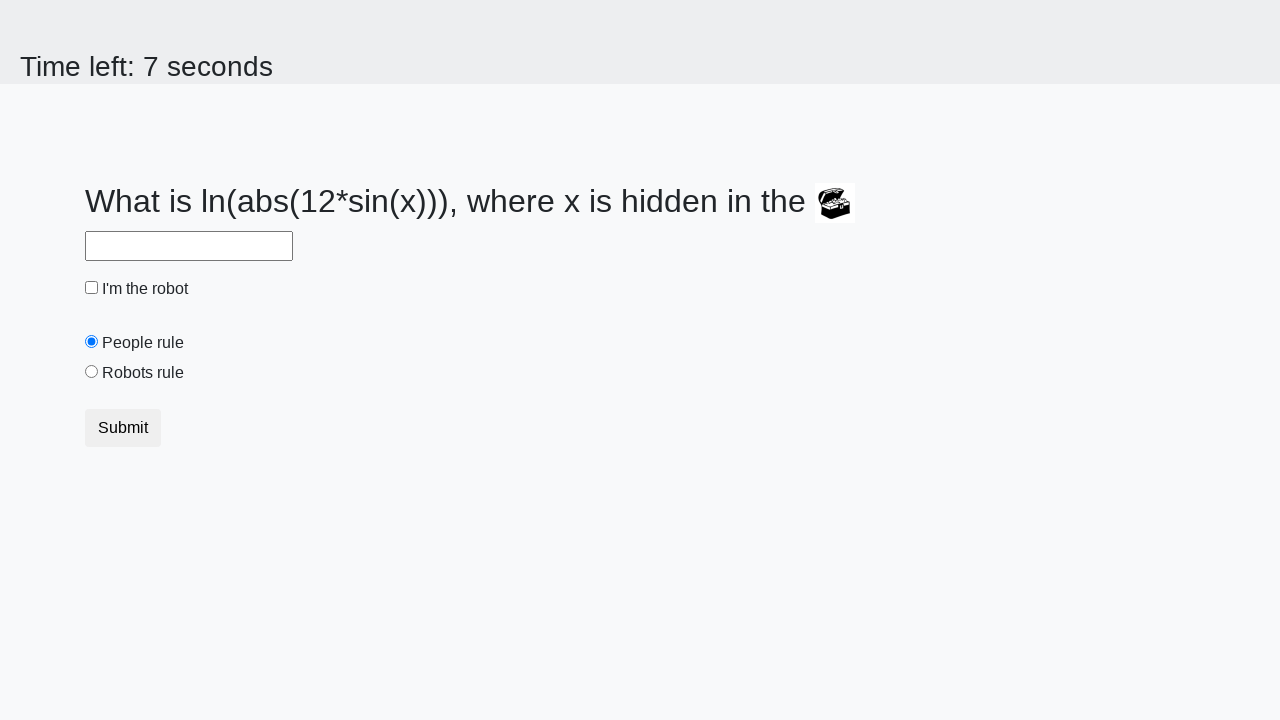